Tests the TodoMVC filter functionality by adding multiple todo items, marking one as completed, and verifying that the Active and Completed filters correctly display the appropriate items.

Starting URL: https://demo.playwright.dev/todomvc

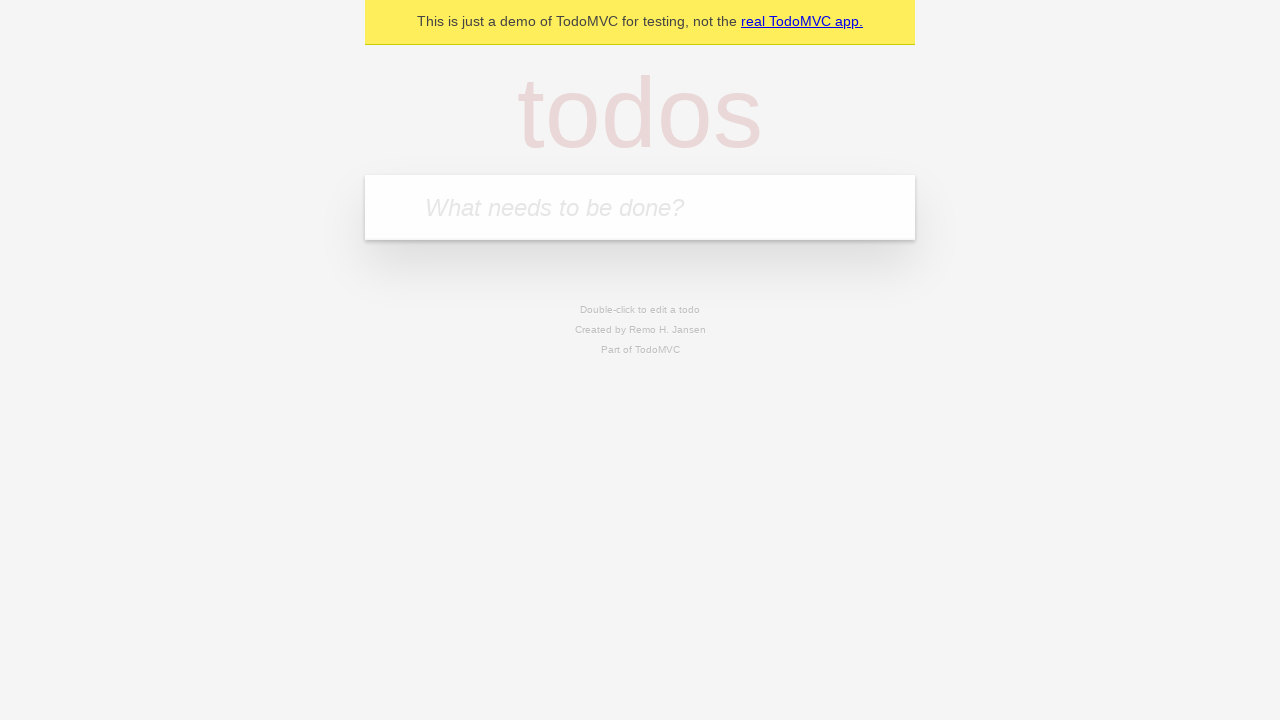

Filled todo input field with 'Go to hair stylist' on input.new-todo
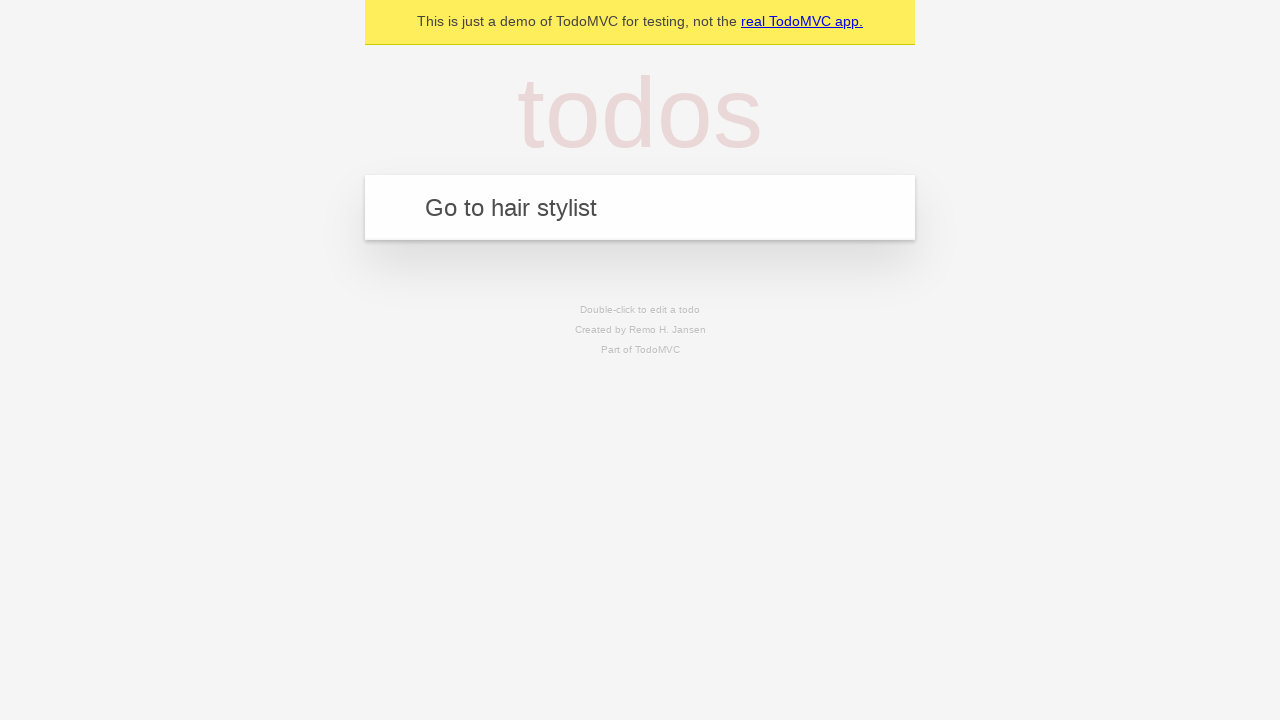

Pressed Enter to add todo item 'Go to hair stylist' on input.new-todo
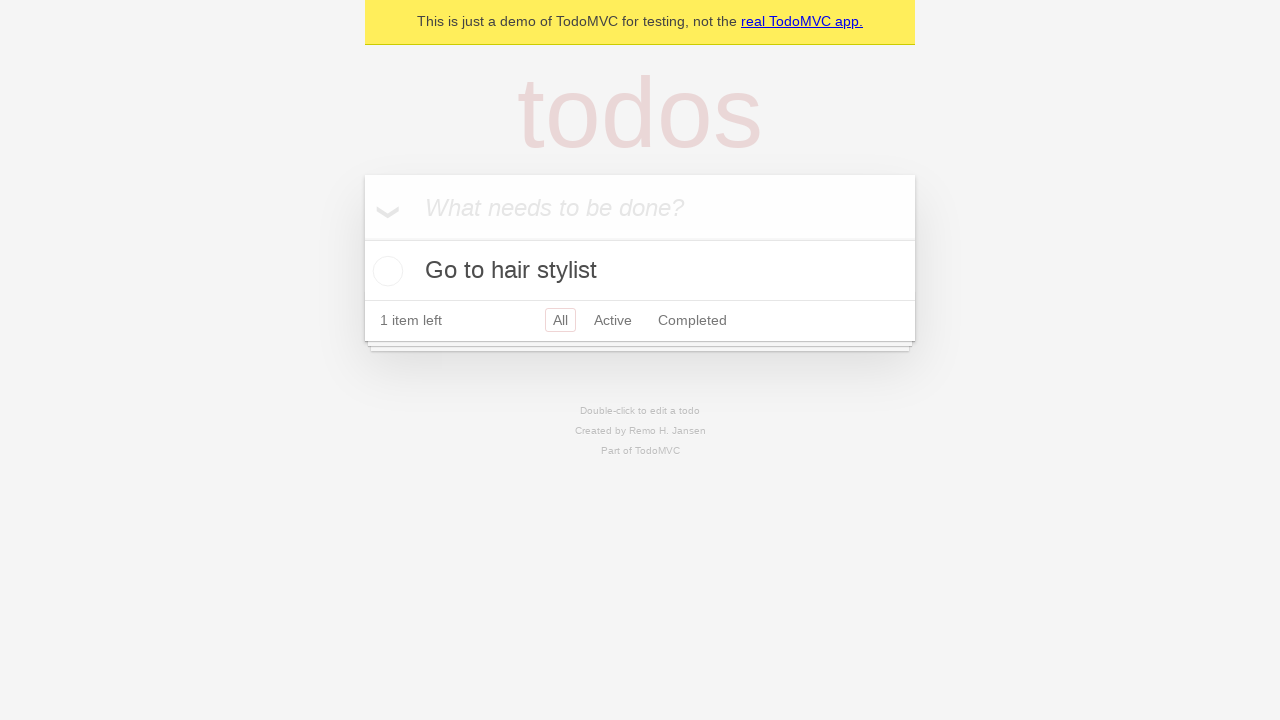

Filled todo input field with 'Beat the Elden Ring boss' on input.new-todo
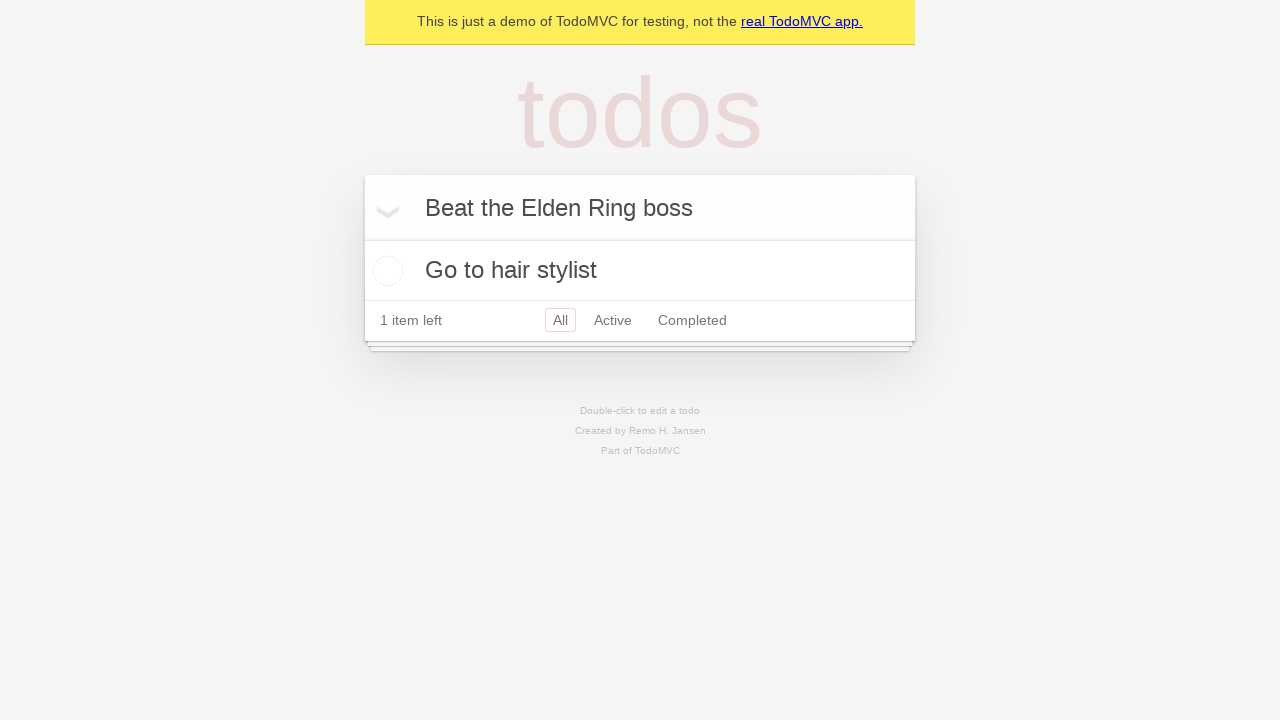

Pressed Enter to add todo item 'Beat the Elden Ring boss' on input.new-todo
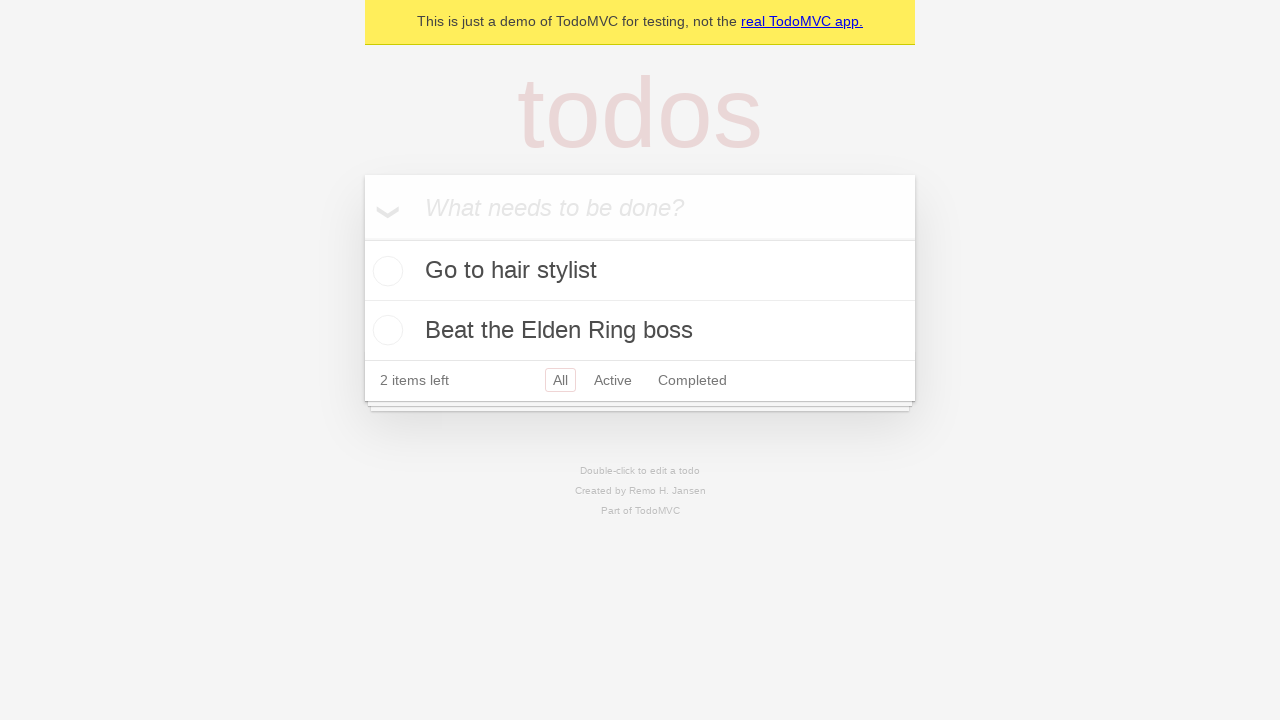

Filled todo input field with 'Walk my dog' on input.new-todo
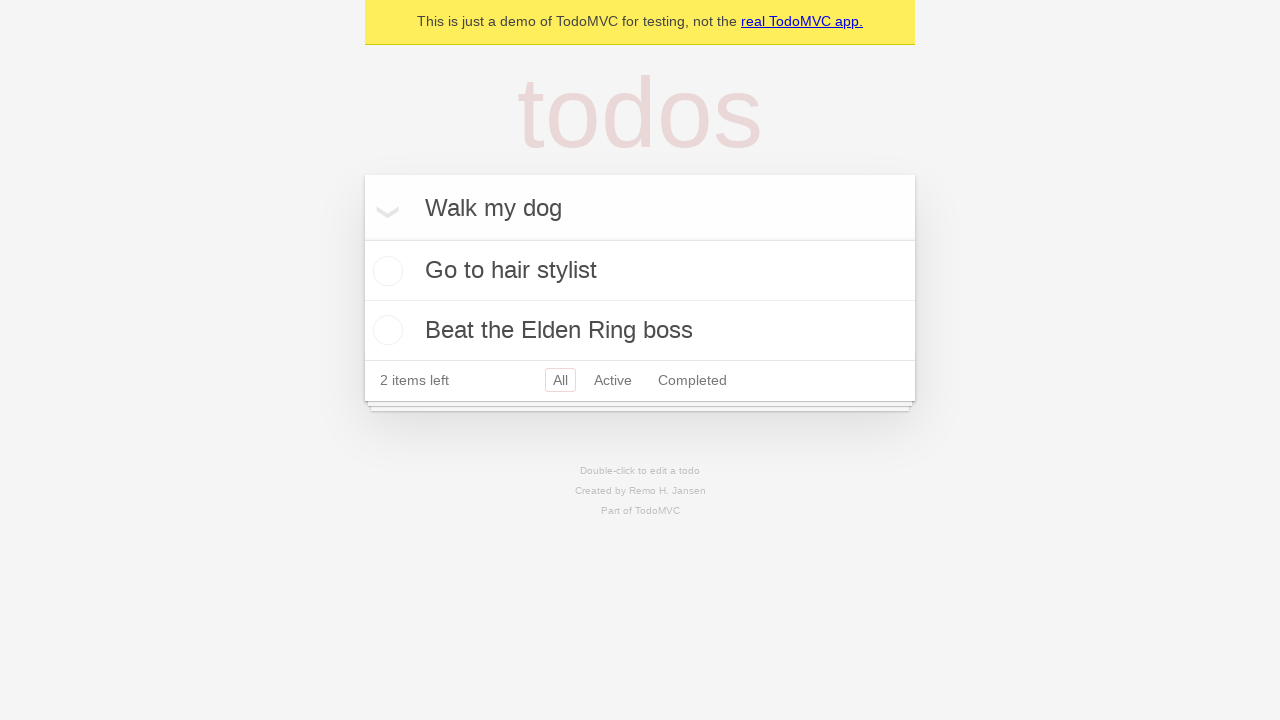

Pressed Enter to add todo item 'Walk my dog' on input.new-todo
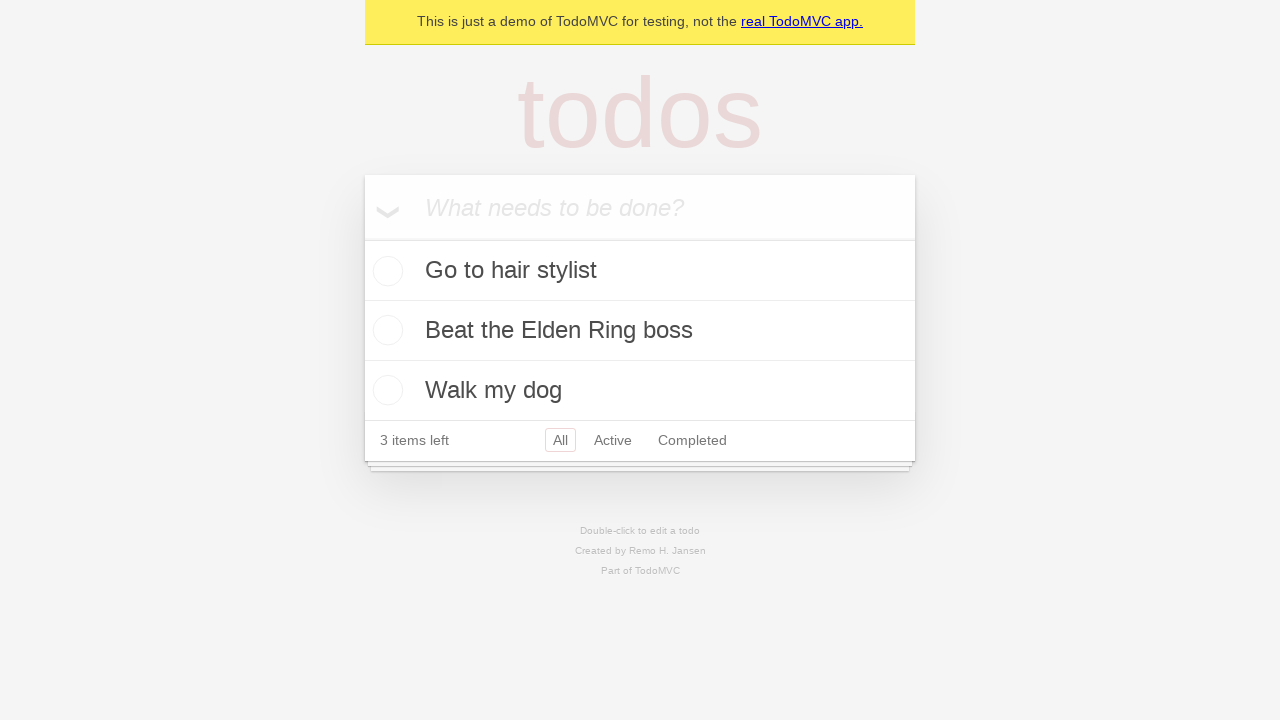

Marked second todo item as completed at (385, 330) on ul.todo-list li >> nth=1 >> .toggle
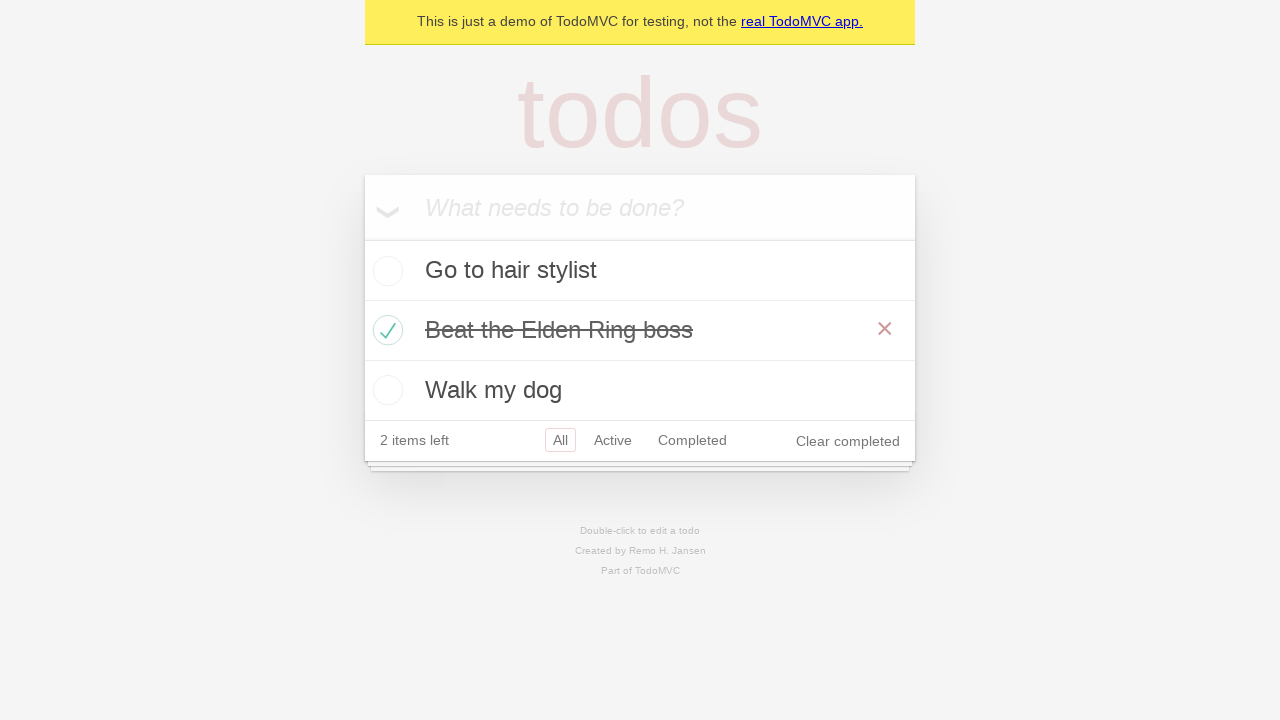

Clicked Active filter to show only active todo items at (613, 440) on footer .filters >> text=Active
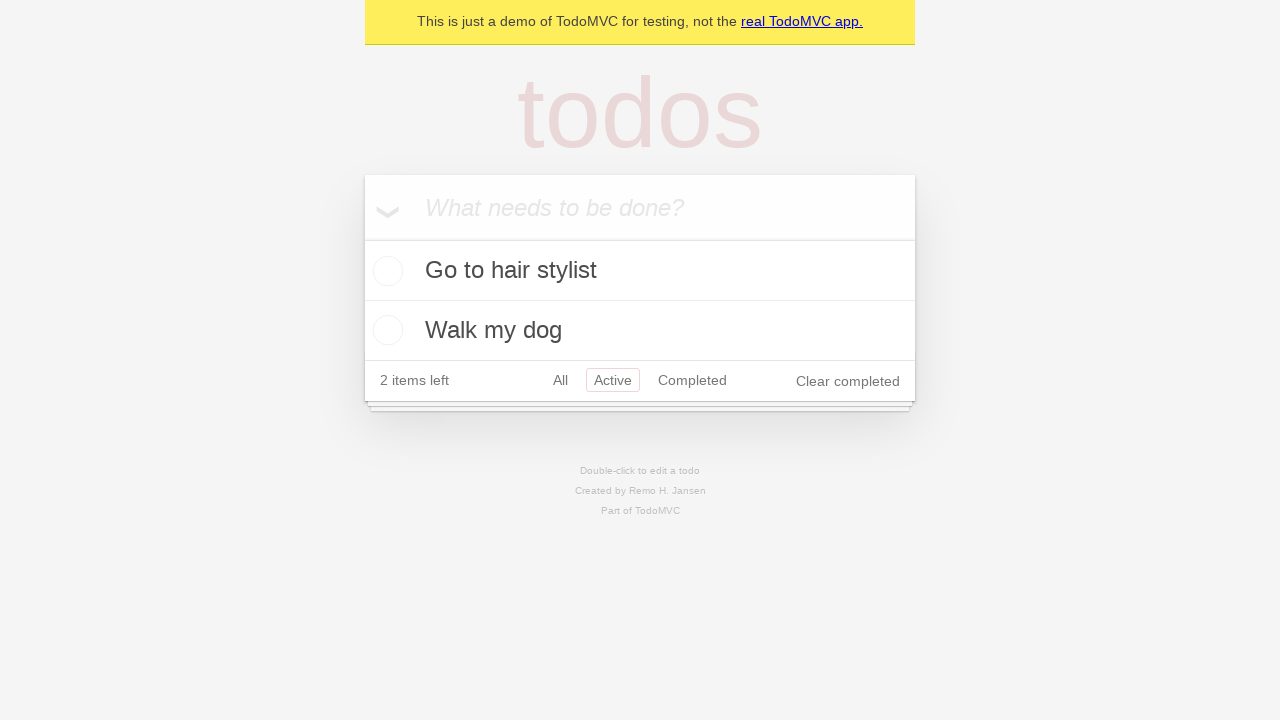

Active filter applied and todo list updated
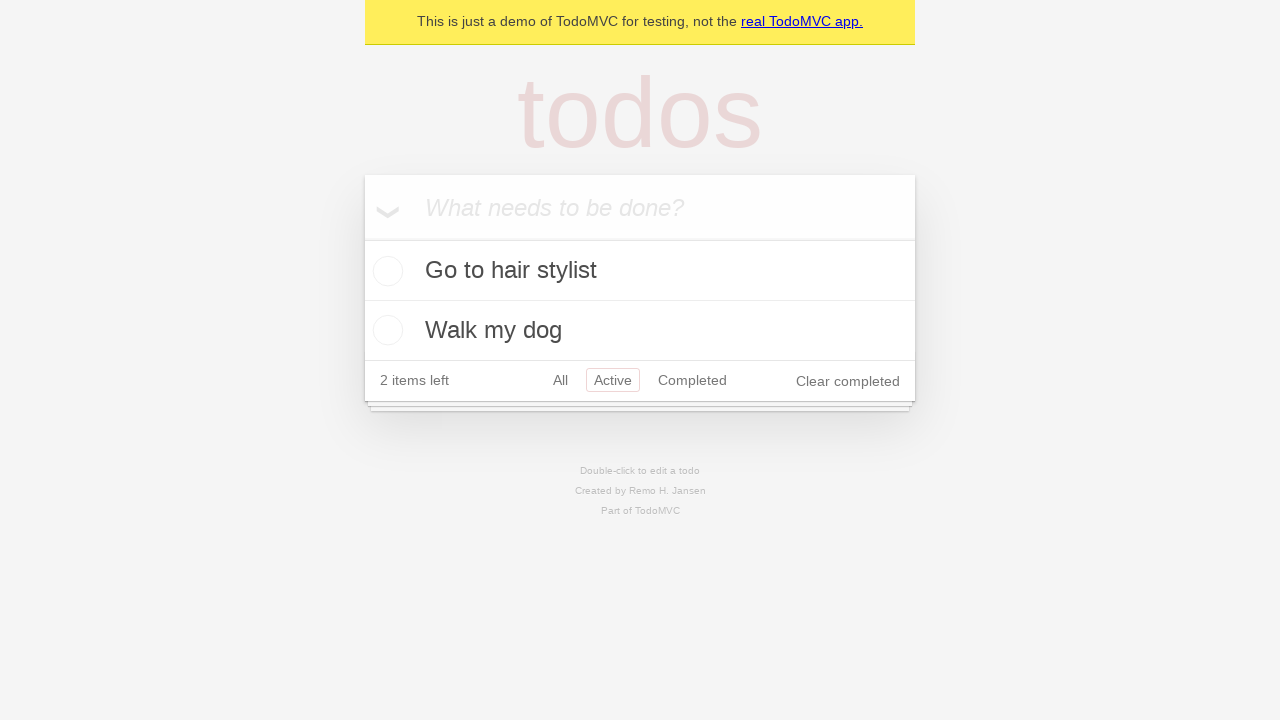

Clicked Completed filter to show only completed todo items at (692, 380) on footer .filters >> text=Completed
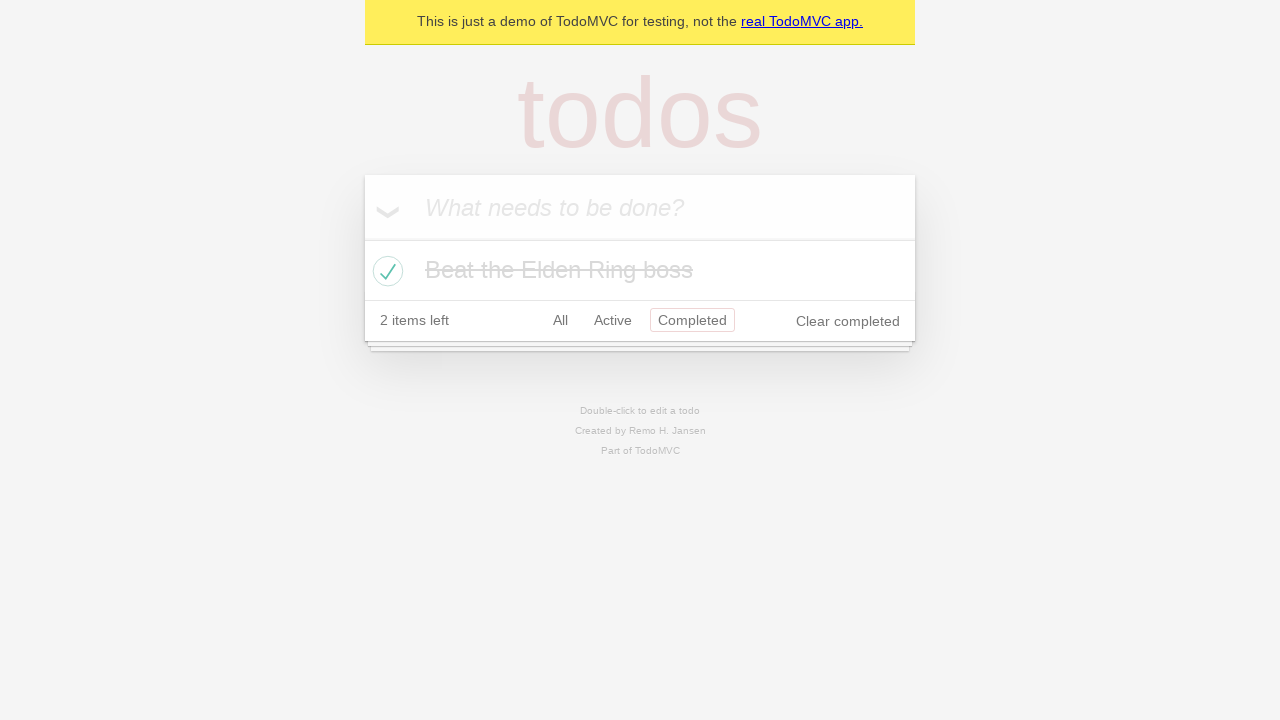

Completed filter applied and todo list updated
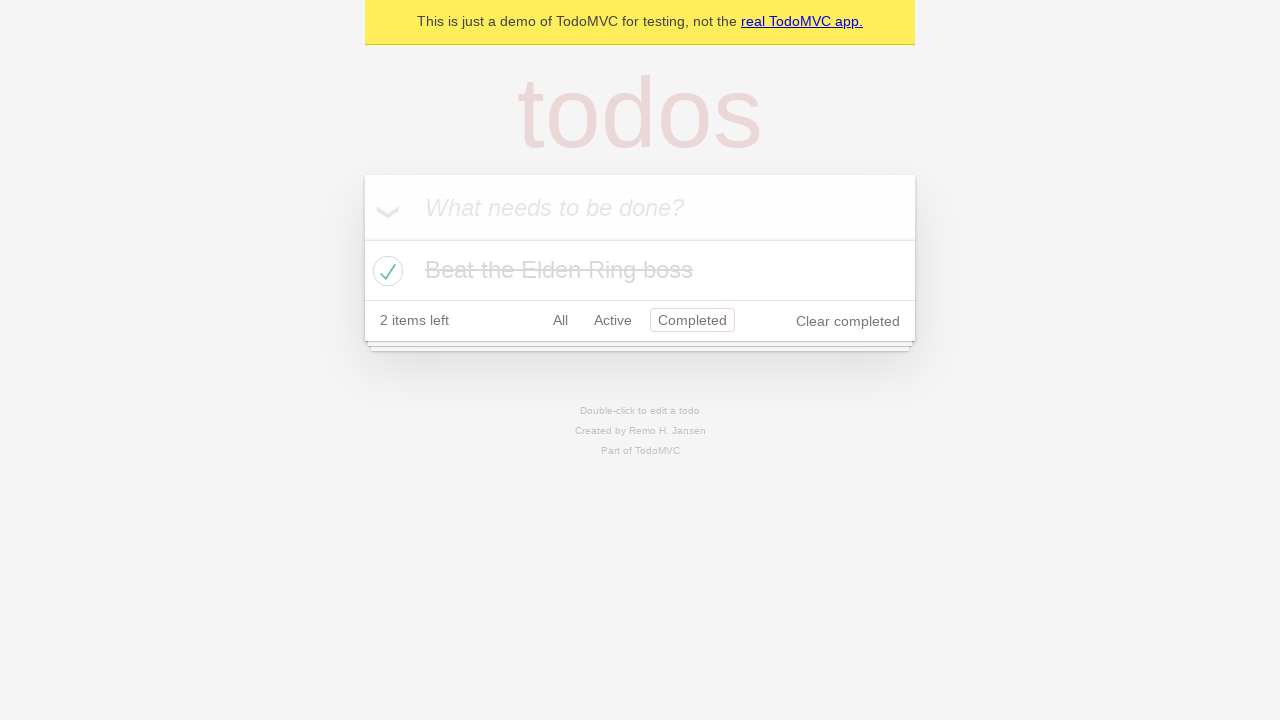

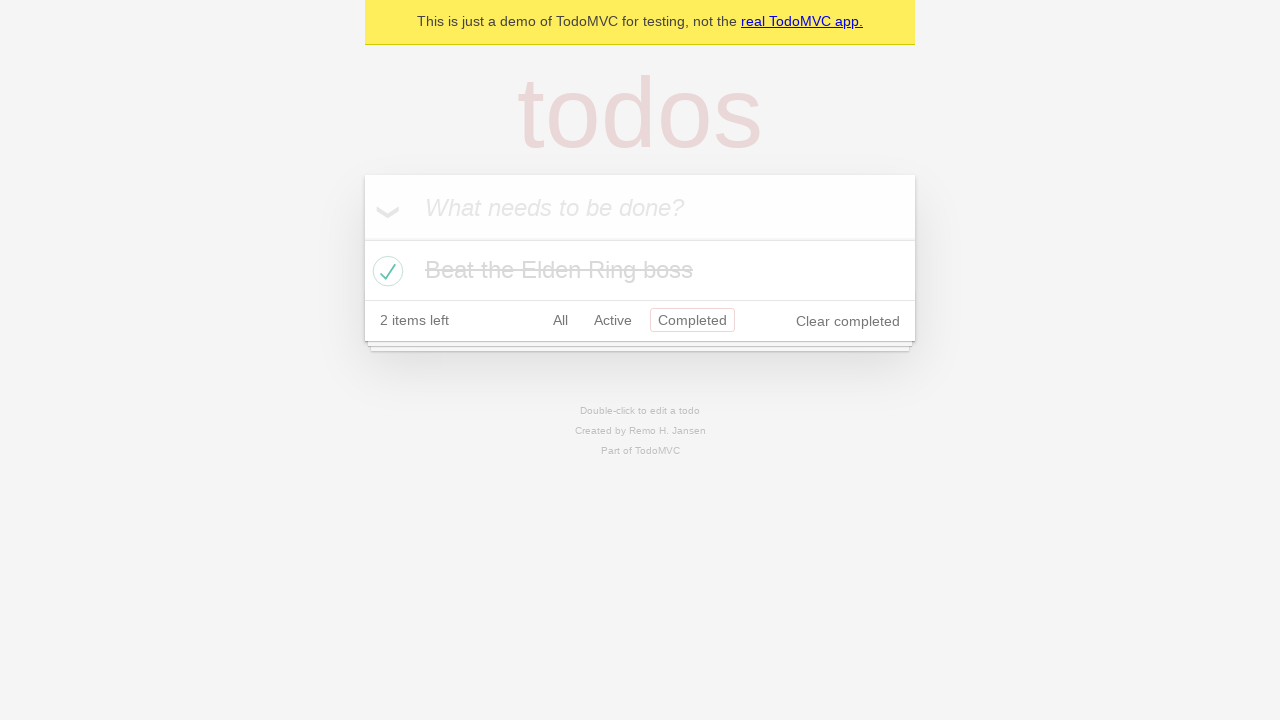